Tests dropdown functionality by selecting the first option (index 1) and verifying it is selected

Starting URL: https://the-internet.herokuapp.com/dropdown

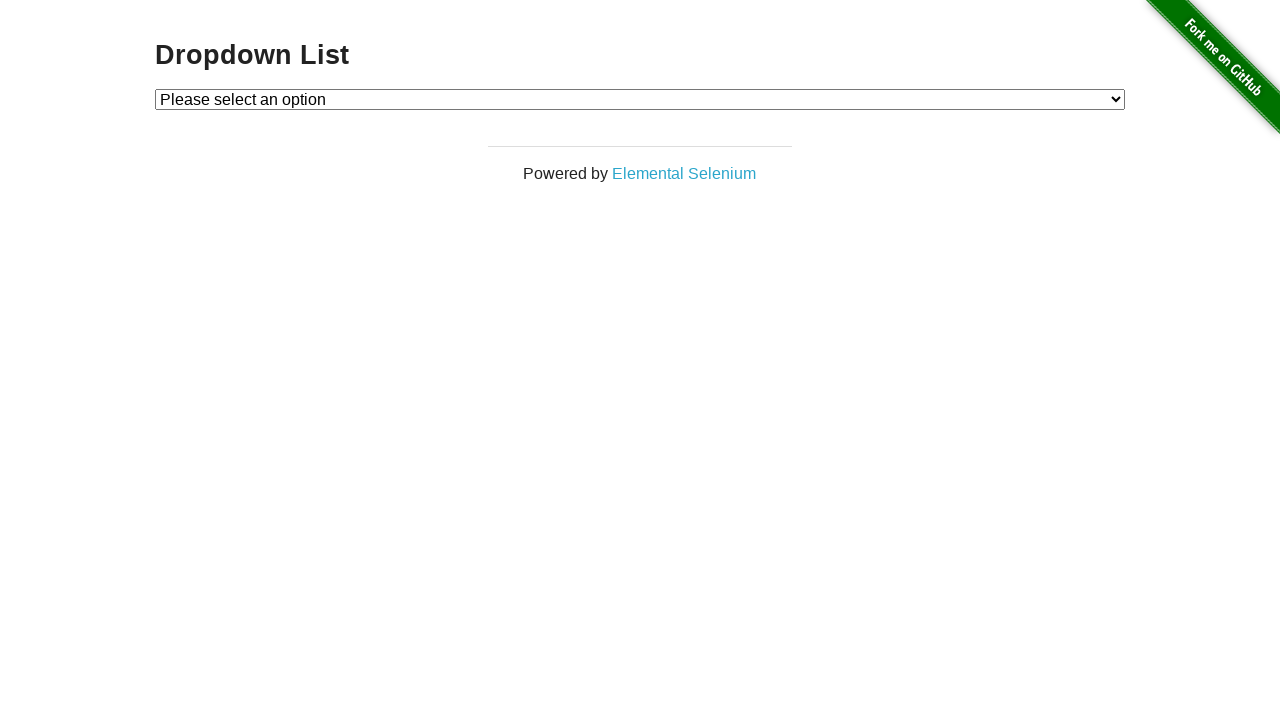

Navigated to dropdown test page
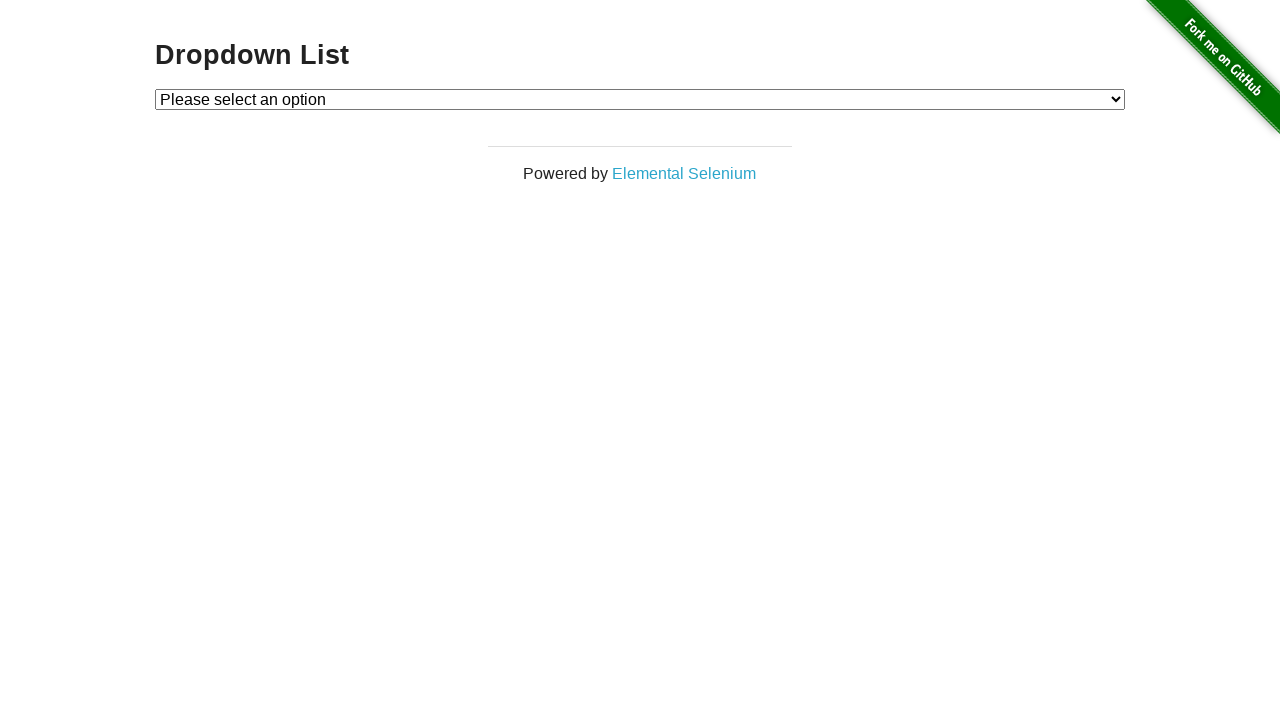

Selected first option (index 1) from dropdown on #dropdown
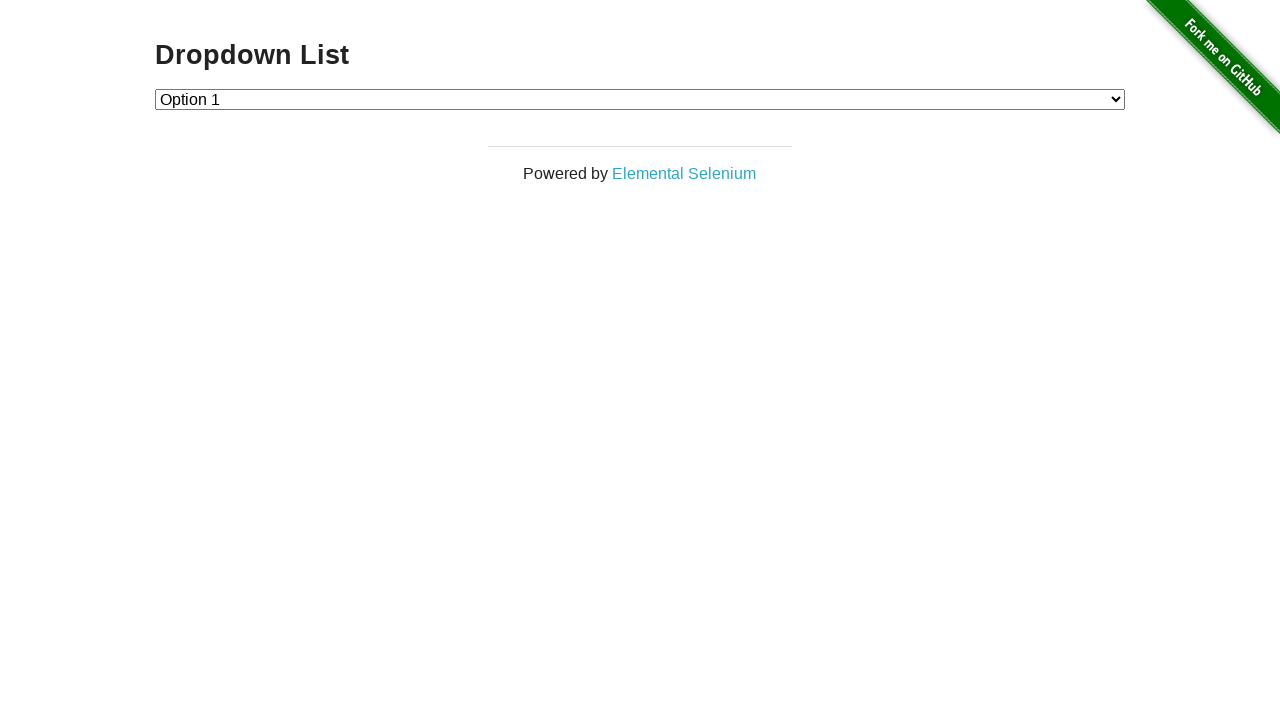

Retrieved selected dropdown value
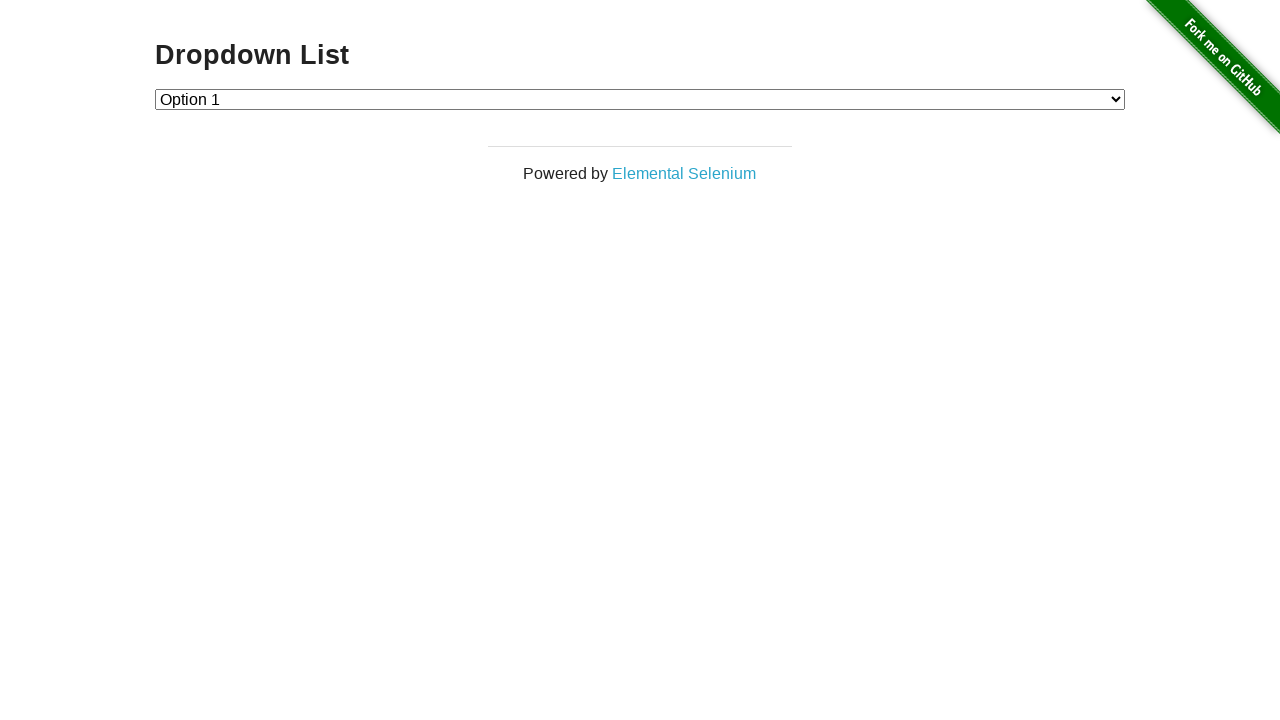

Asserted that selected value equals '1' - first element is selected
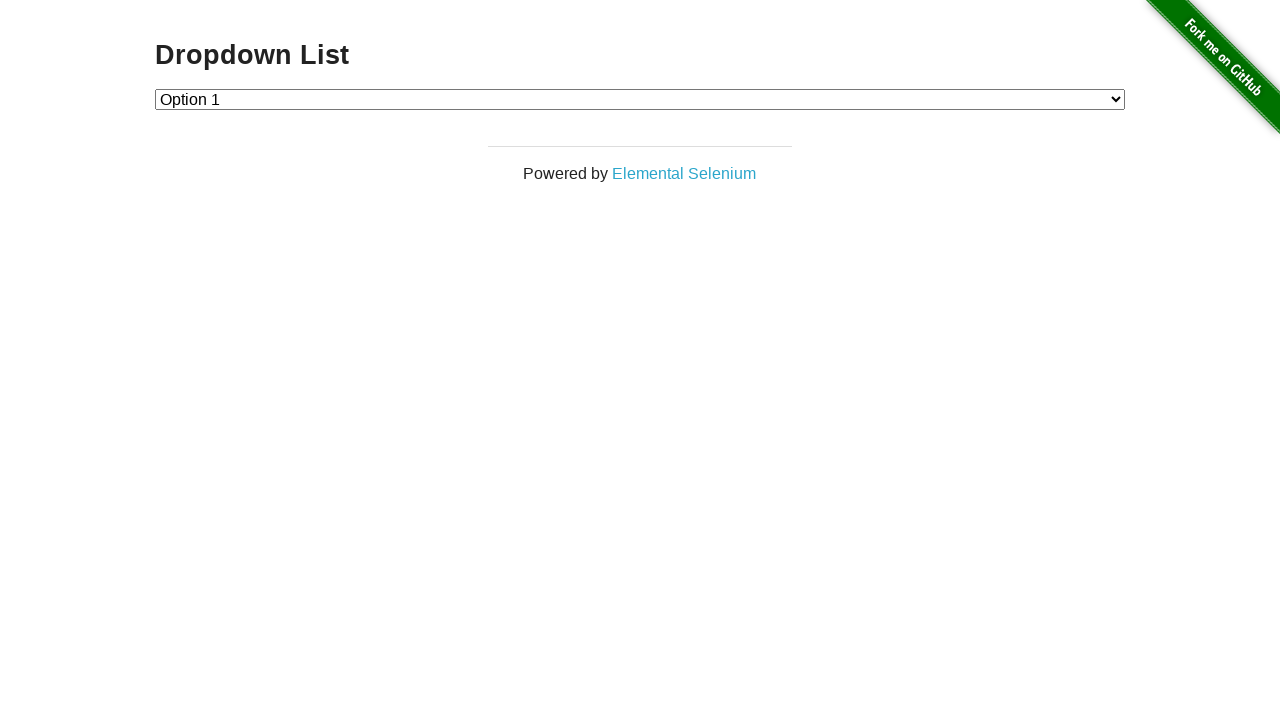

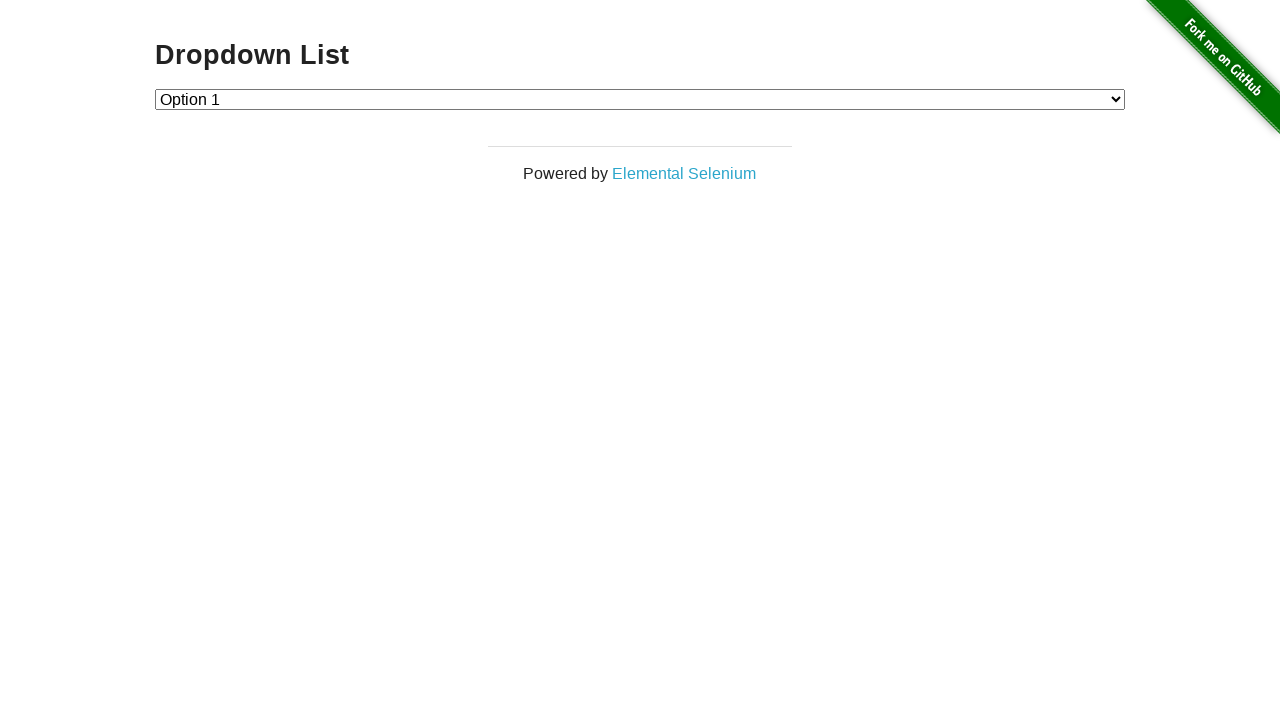